Tests that edits are cancelled when pressing Escape

Starting URL: https://demo.playwright.dev/todomvc

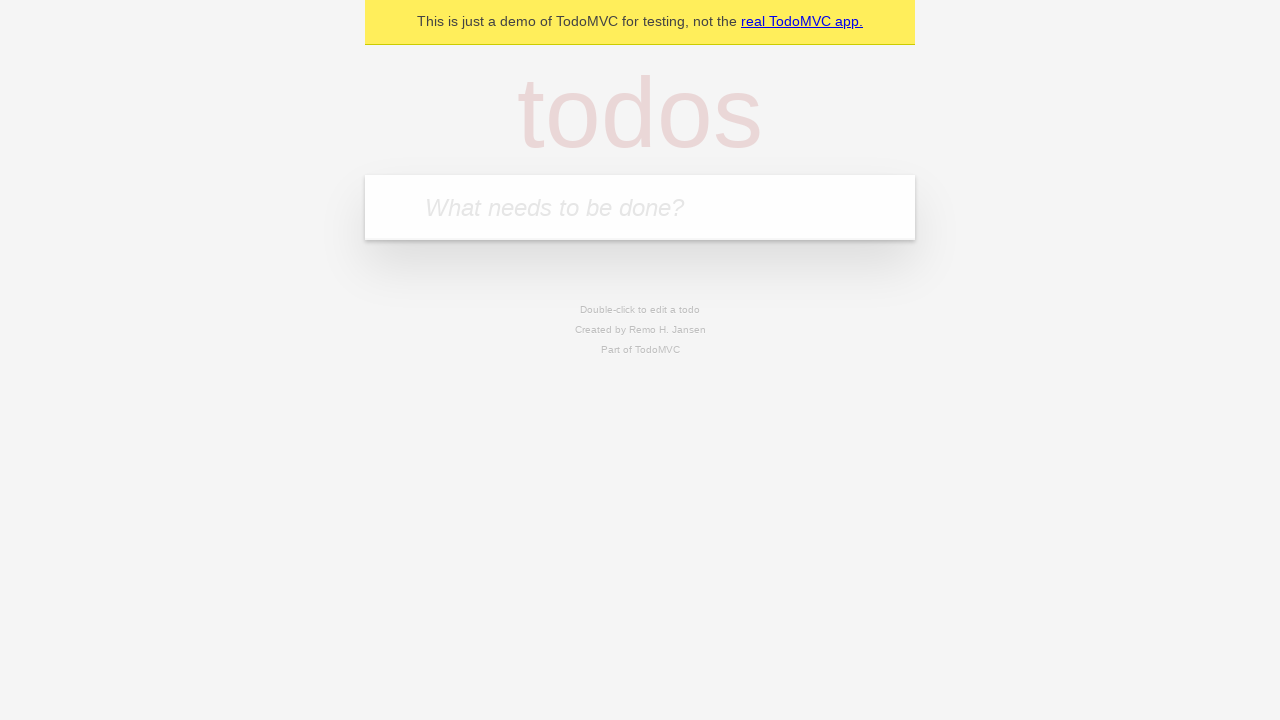

Located the new todo input field
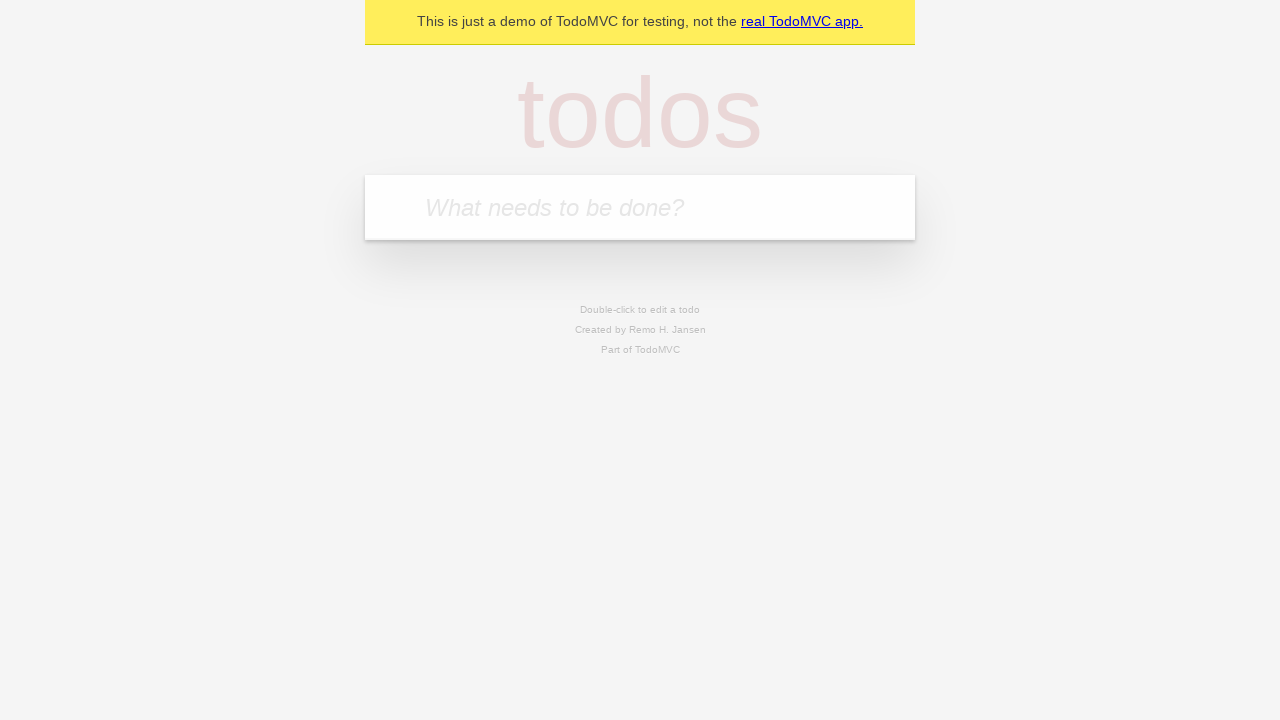

Filled first todo: 'buy some cheese' on internal:attr=[placeholder="What needs to be done?"i]
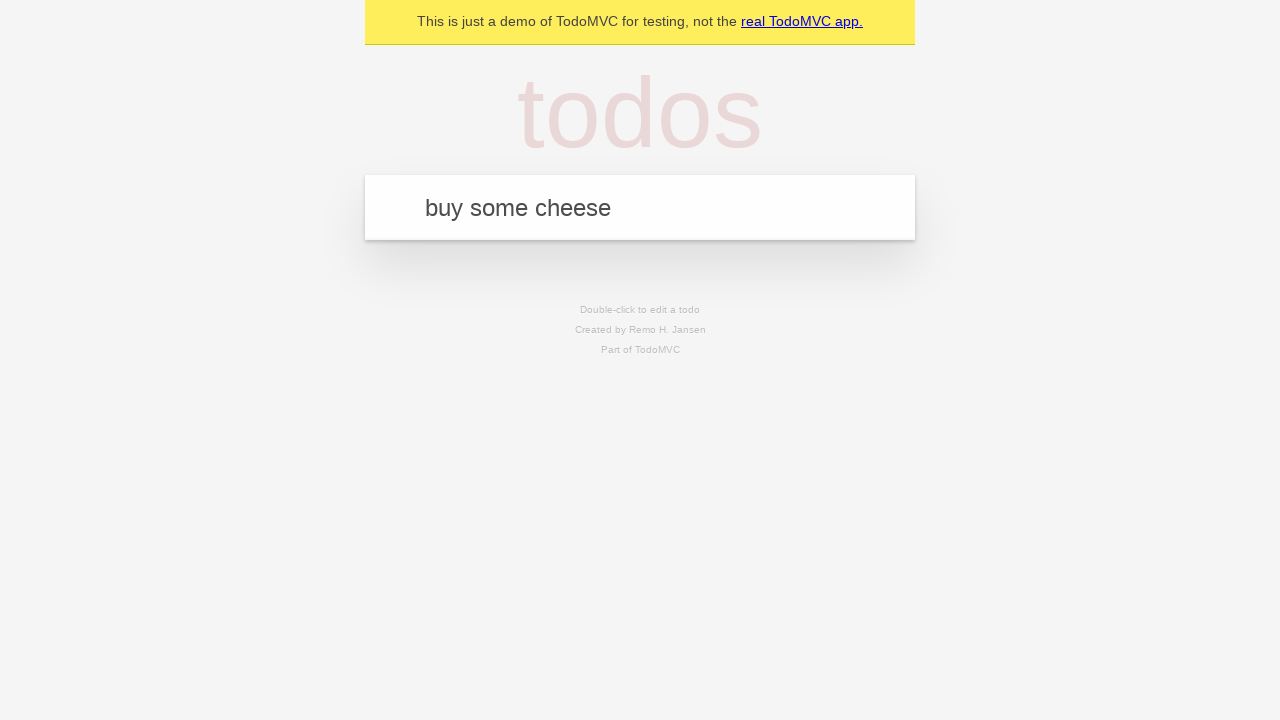

Pressed Enter to create first todo on internal:attr=[placeholder="What needs to be done?"i]
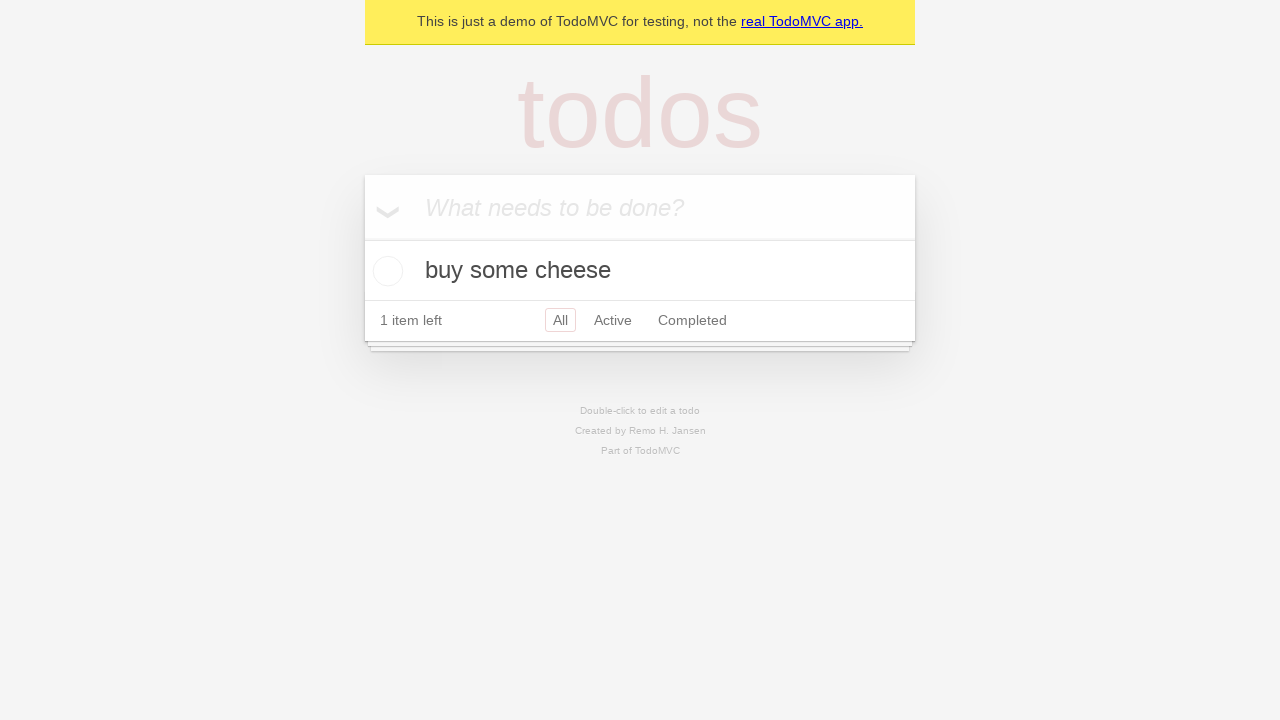

Filled second todo: 'feed the cat' on internal:attr=[placeholder="What needs to be done?"i]
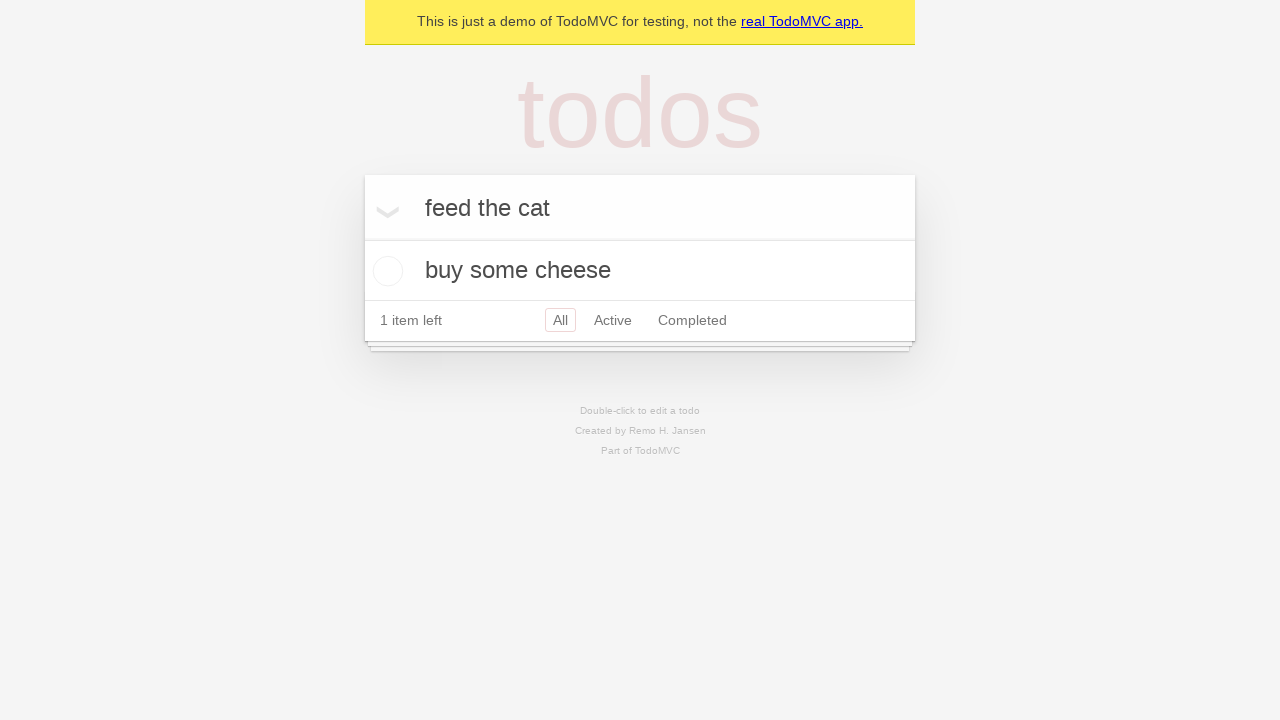

Pressed Enter to create second todo on internal:attr=[placeholder="What needs to be done?"i]
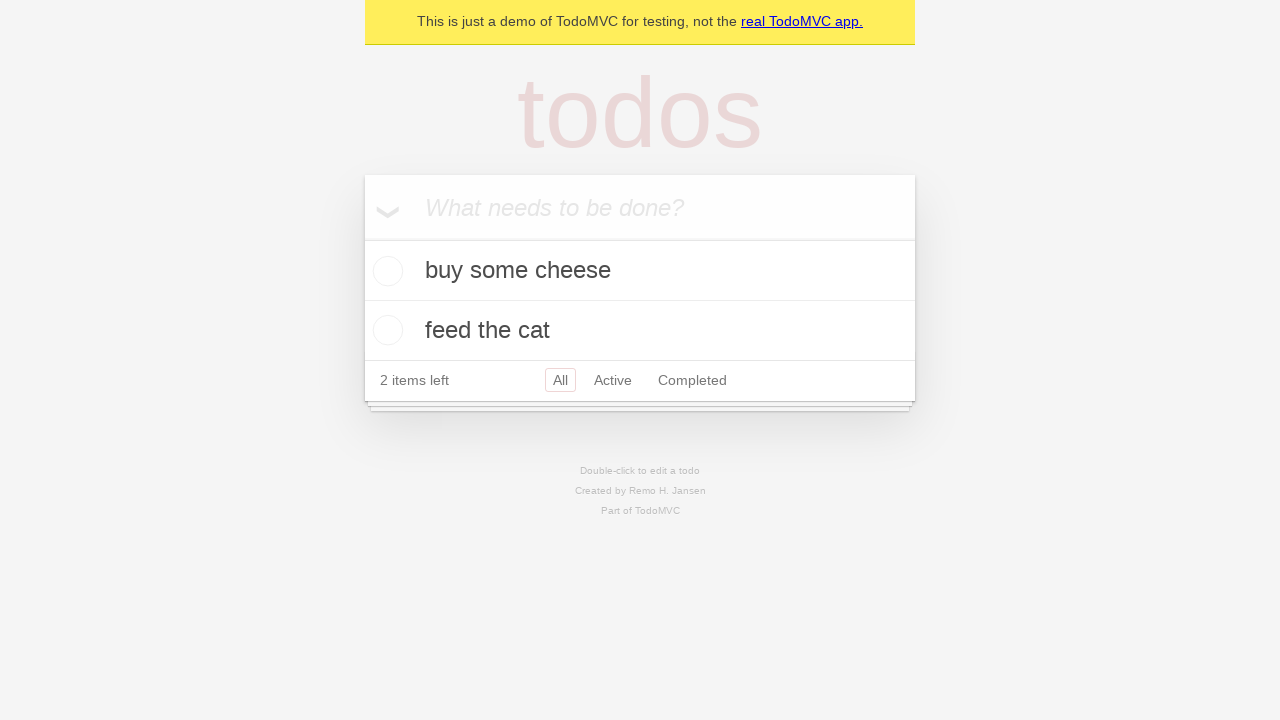

Filled third todo: 'book a doctors appointment' on internal:attr=[placeholder="What needs to be done?"i]
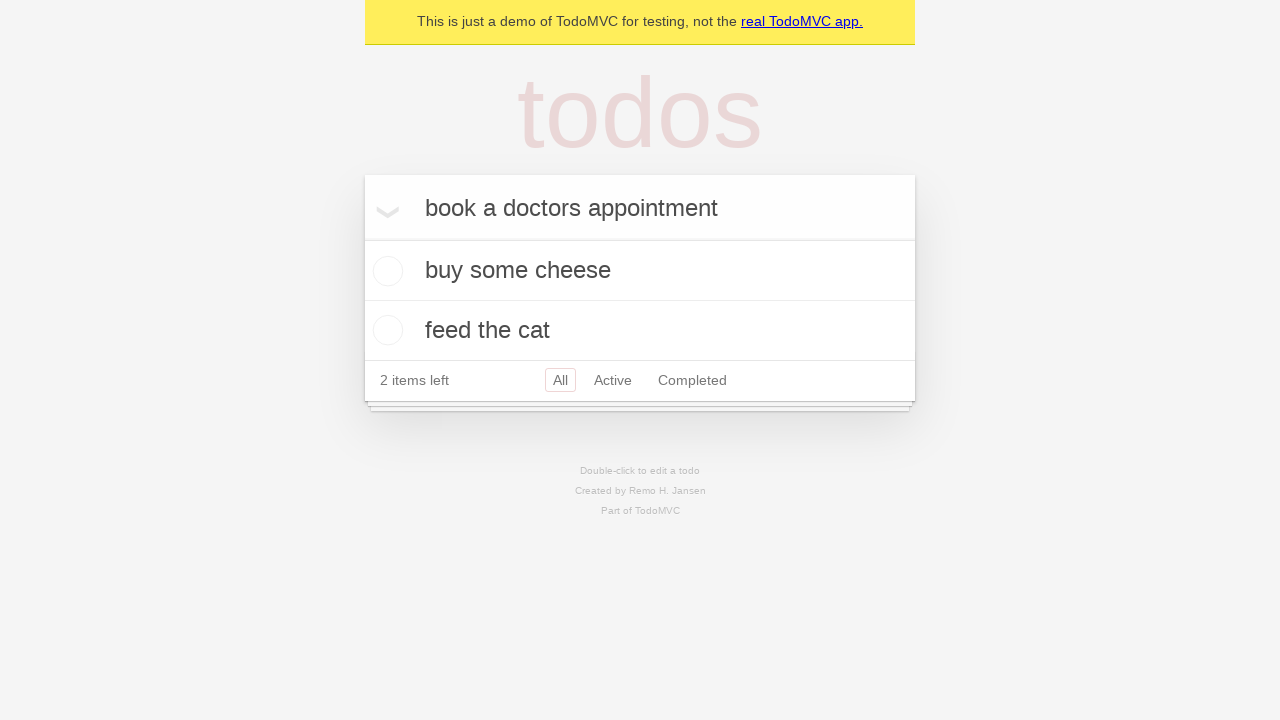

Pressed Enter to create third todo on internal:attr=[placeholder="What needs to be done?"i]
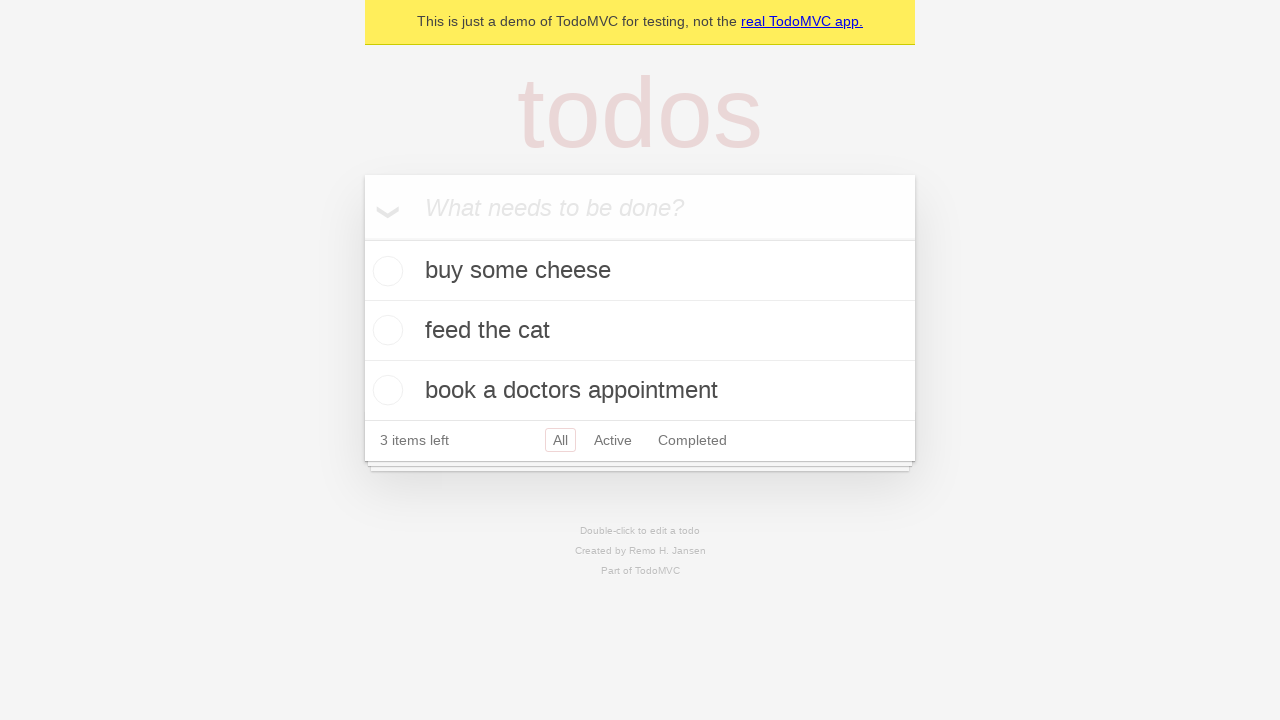

Waited for 3 todos to be created
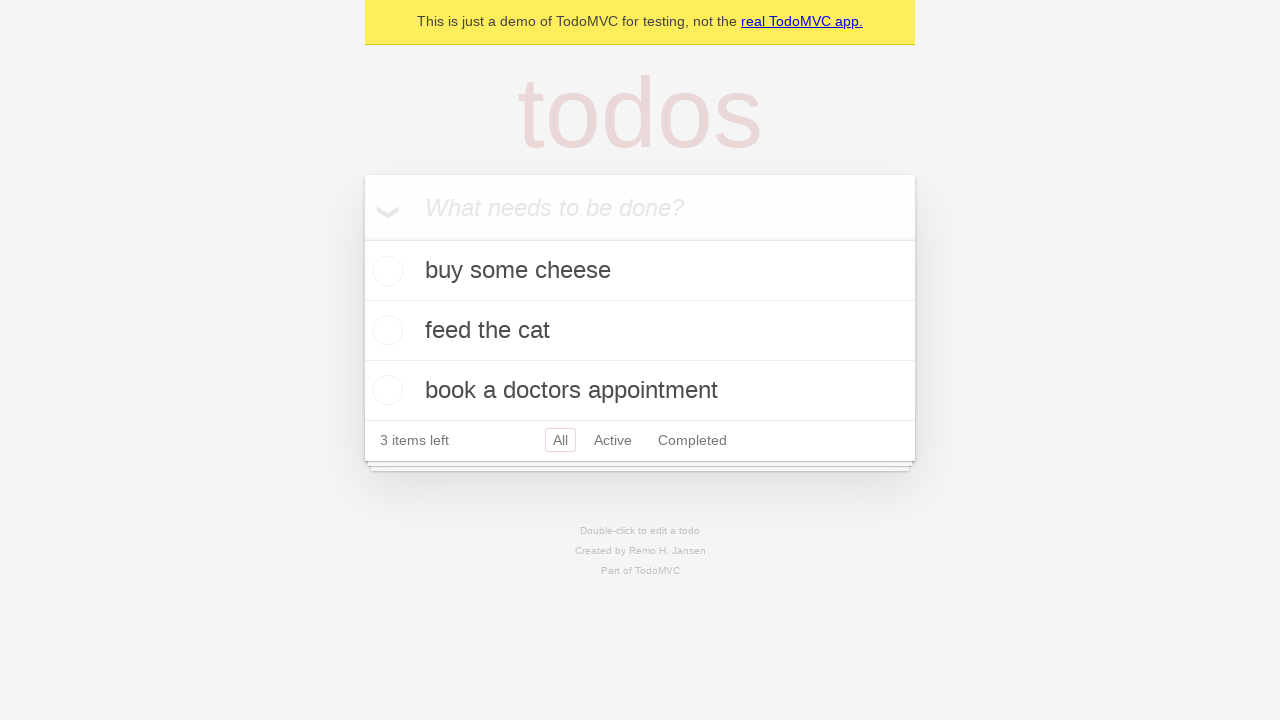

Located all todo items
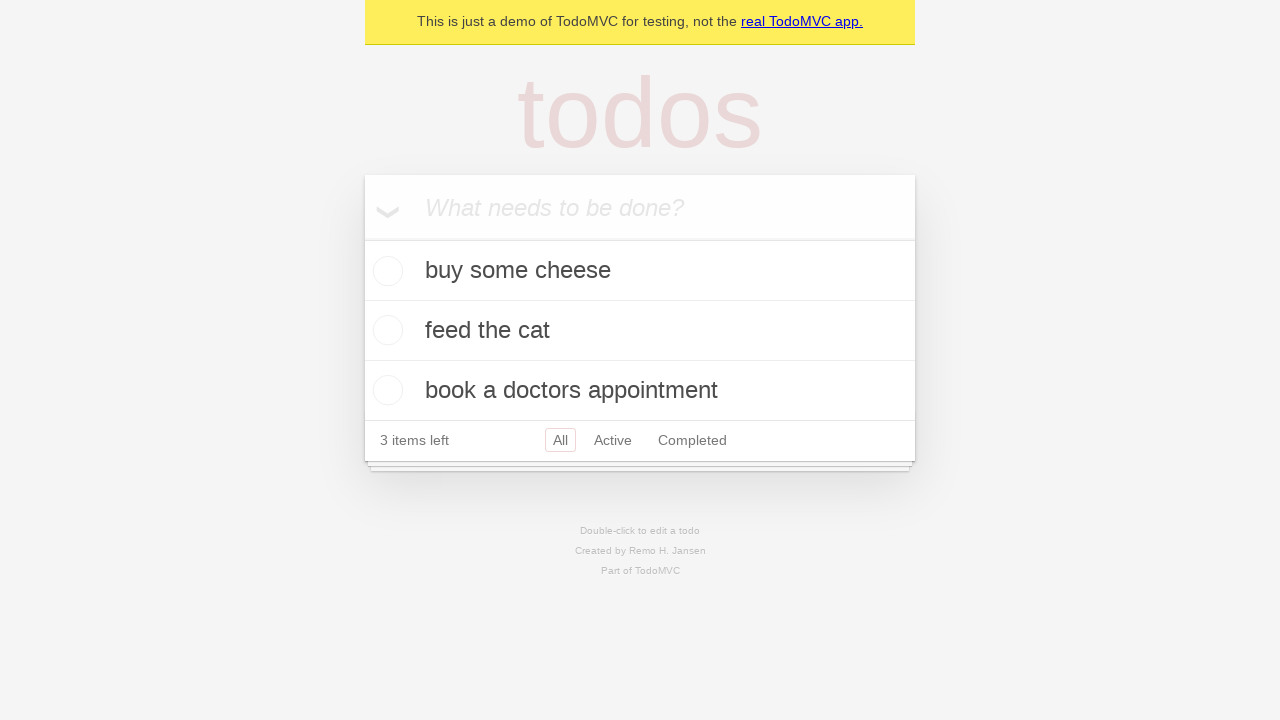

Double-clicked the second todo to enter edit mode at (640, 331) on internal:testid=[data-testid="todo-item"s] >> nth=1
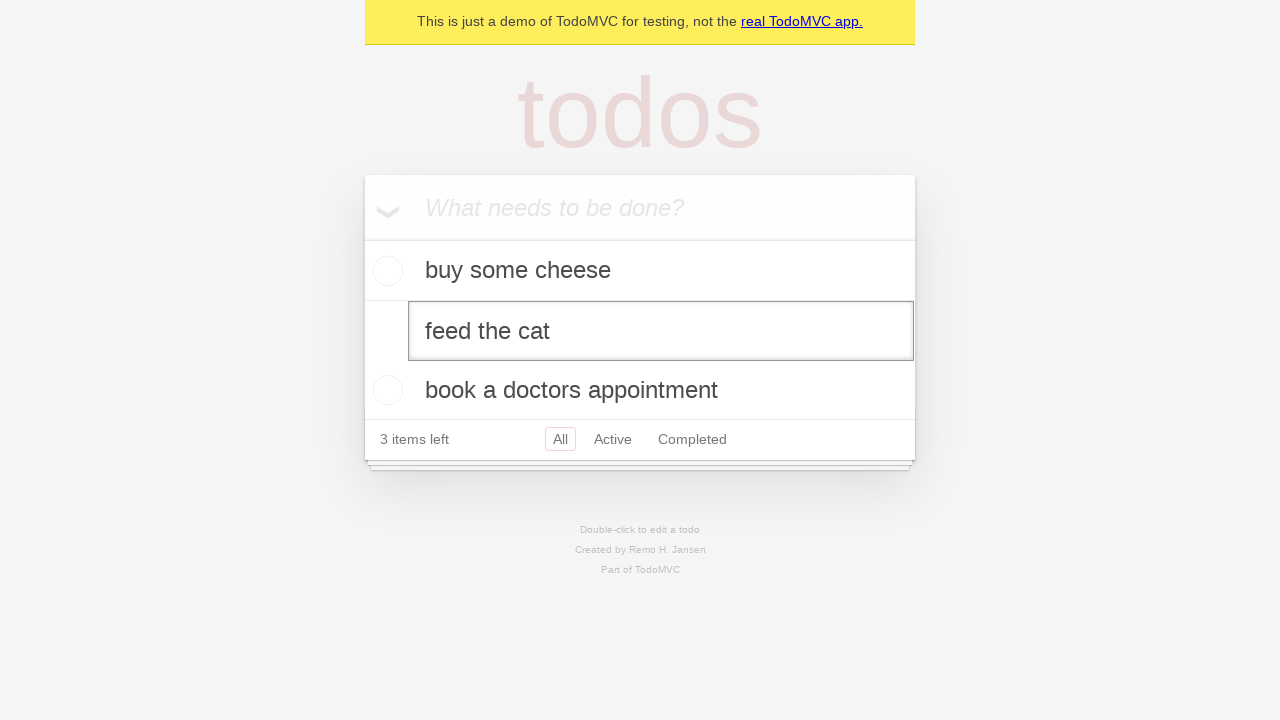

Edited second todo to 'buy some sausages' on internal:testid=[data-testid="todo-item"s] >> nth=1 >> internal:role=textbox[nam
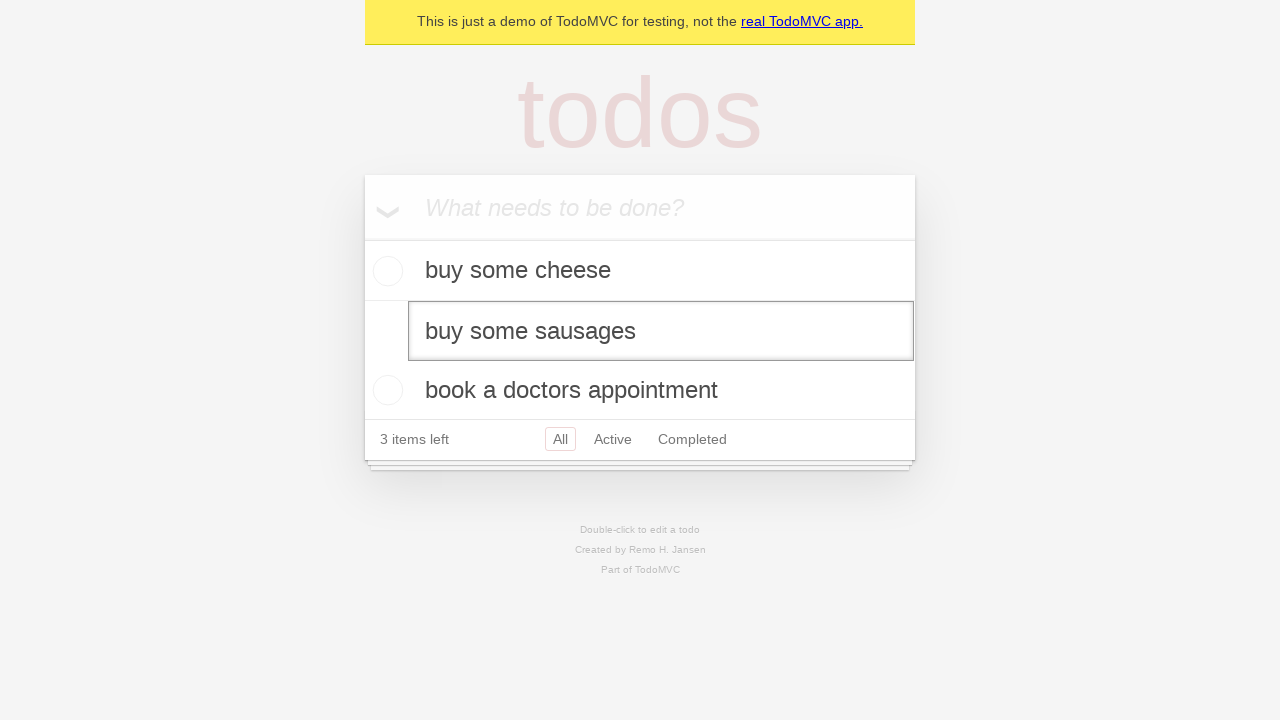

Pressed Escape to cancel the edit on internal:testid=[data-testid="todo-item"s] >> nth=1 >> internal:role=textbox[nam
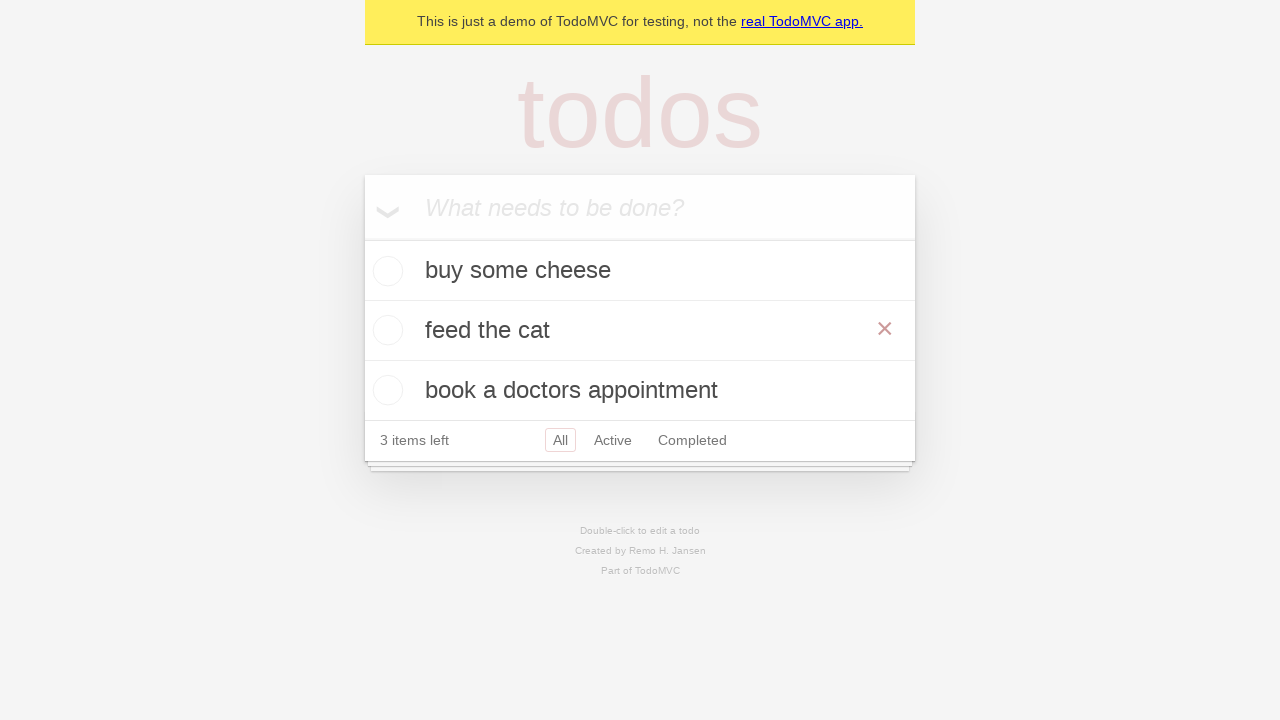

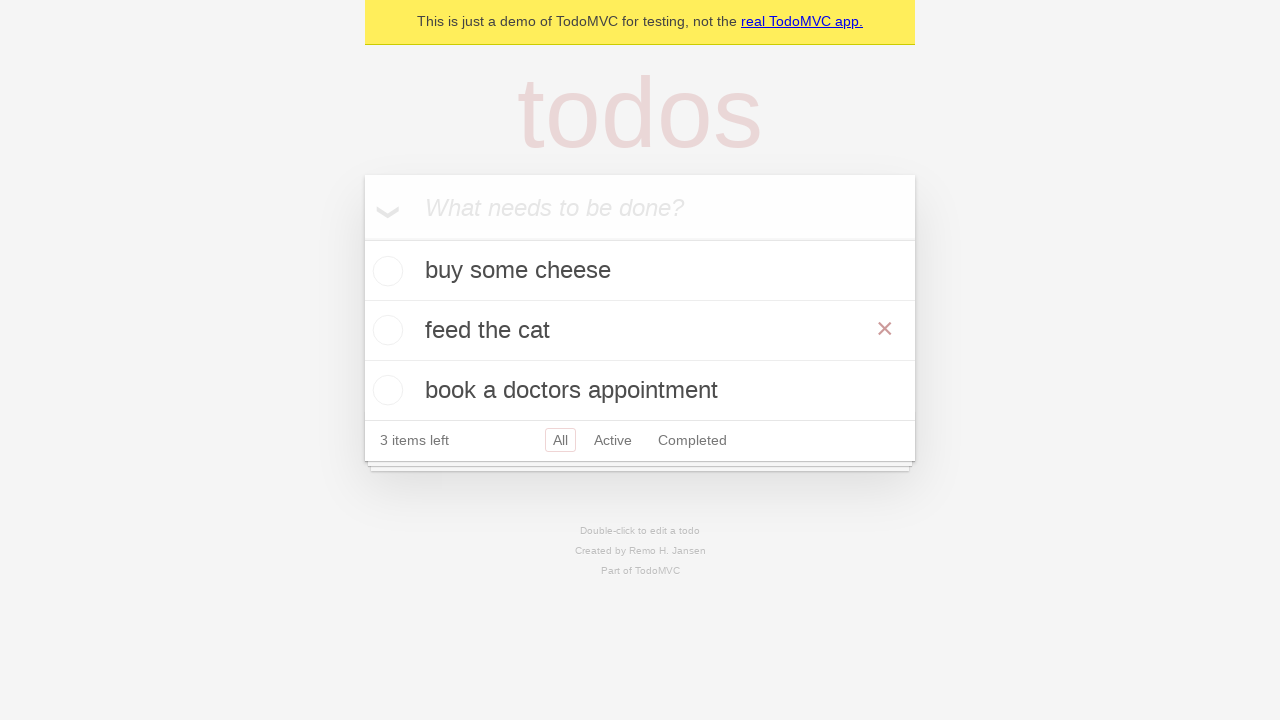